Tests text box form functionality by filling in full name, email, address, and password fields, then submitting the form

Starting URL: https://www.tutorialspoint.com/selenium/practice/selenium_automation_practice.php

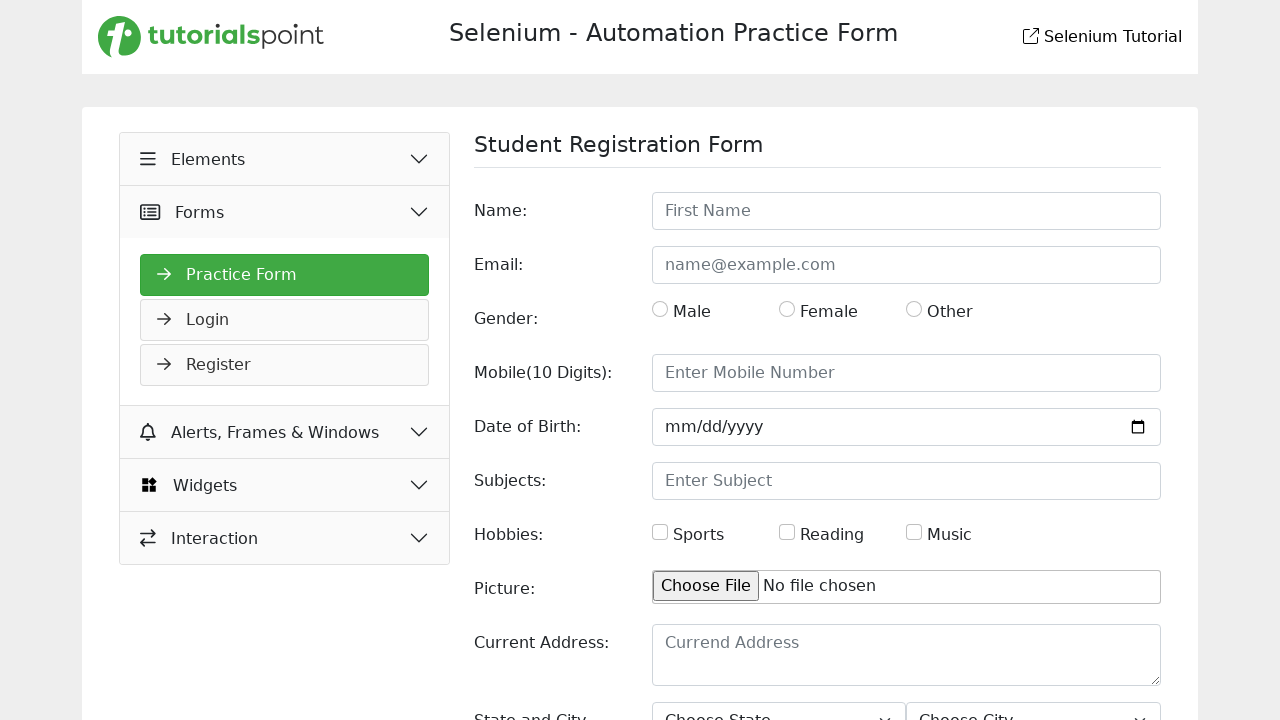

Clicked on Elements button at (285, 159) on xpath=//button[normalize-space()='Elements']
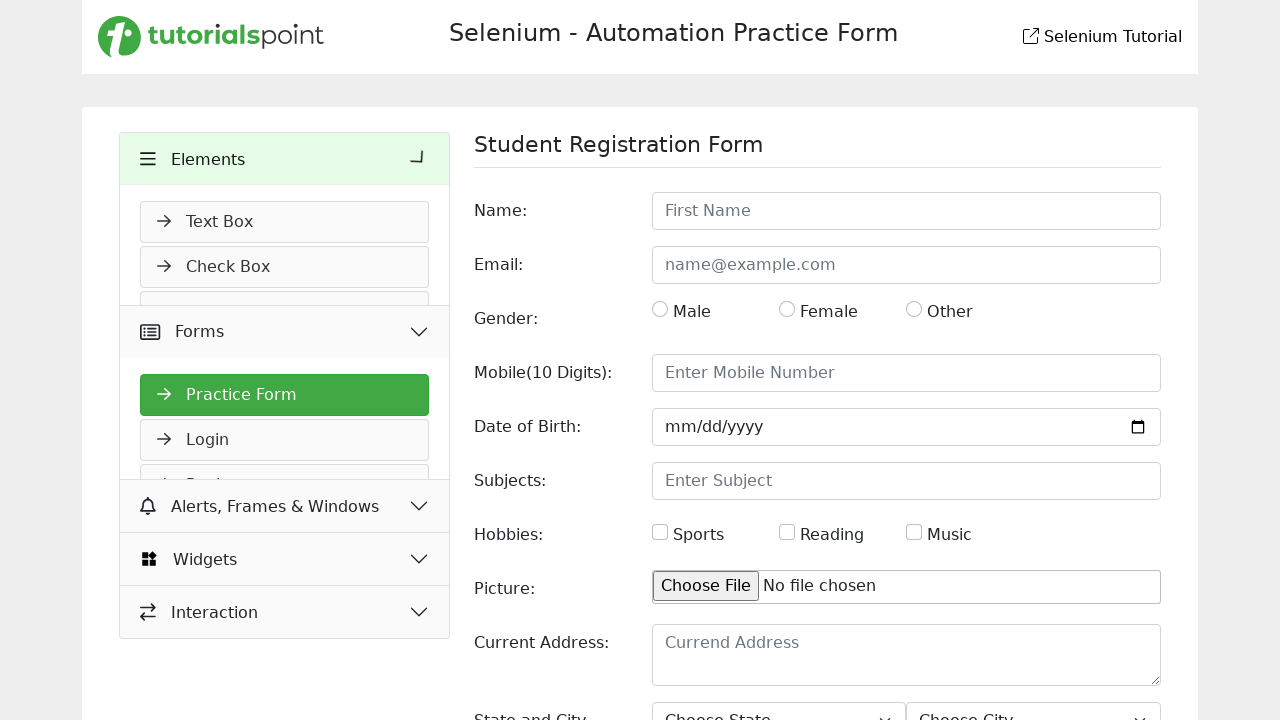

Clicked on Text Box link at (285, 222) on xpath=//a[normalize-space()='Text Box']
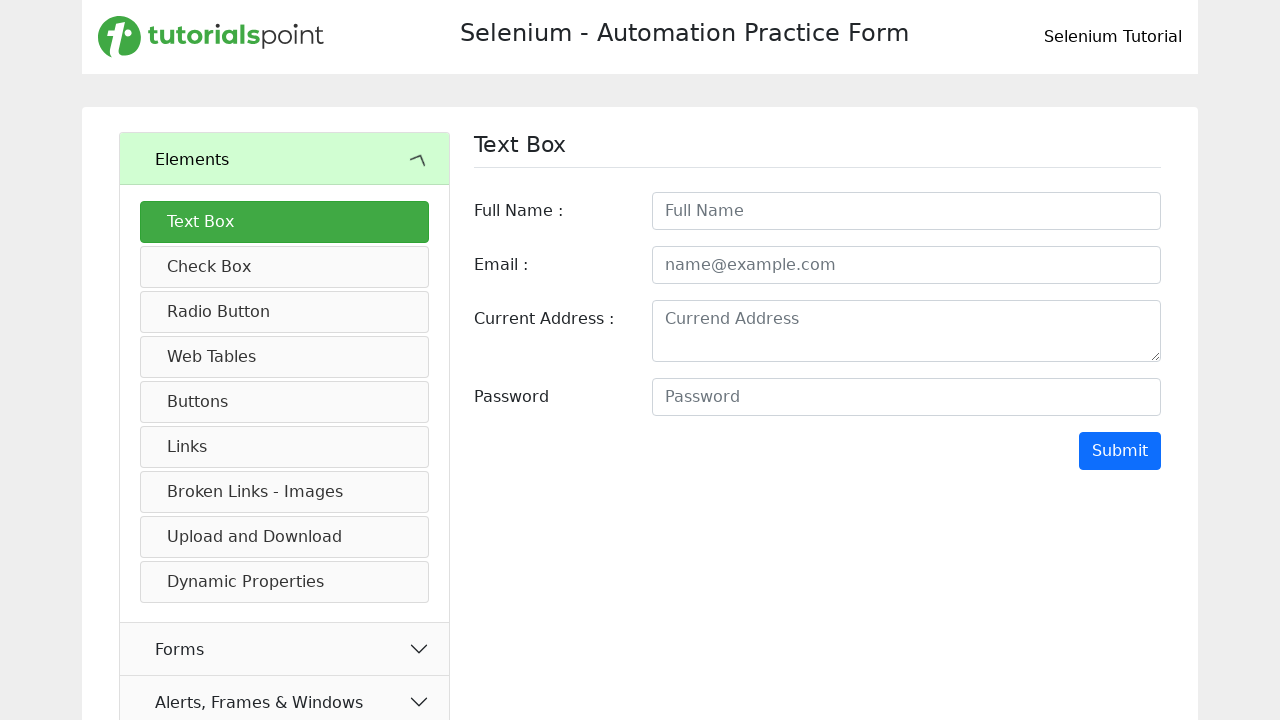

Filled full name field with 'Gowthamm' on #fullname
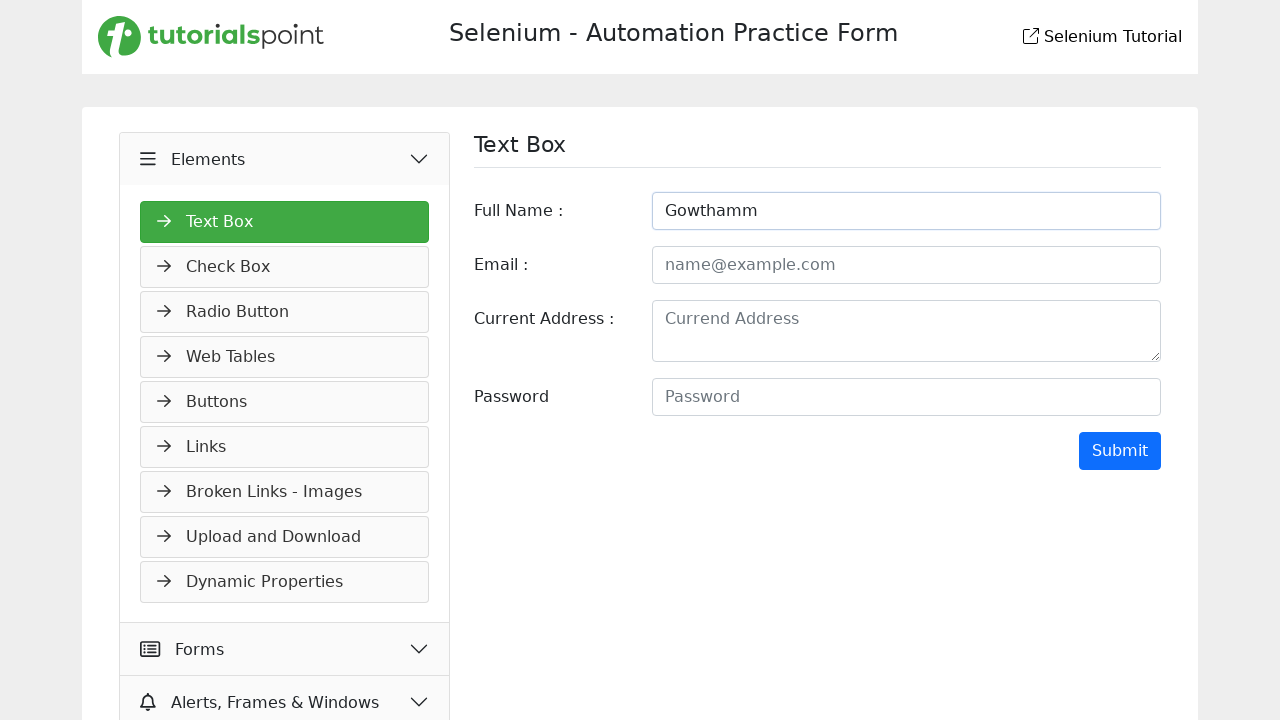

Filled email field with 'gowthamebi@gmail.com' on #email
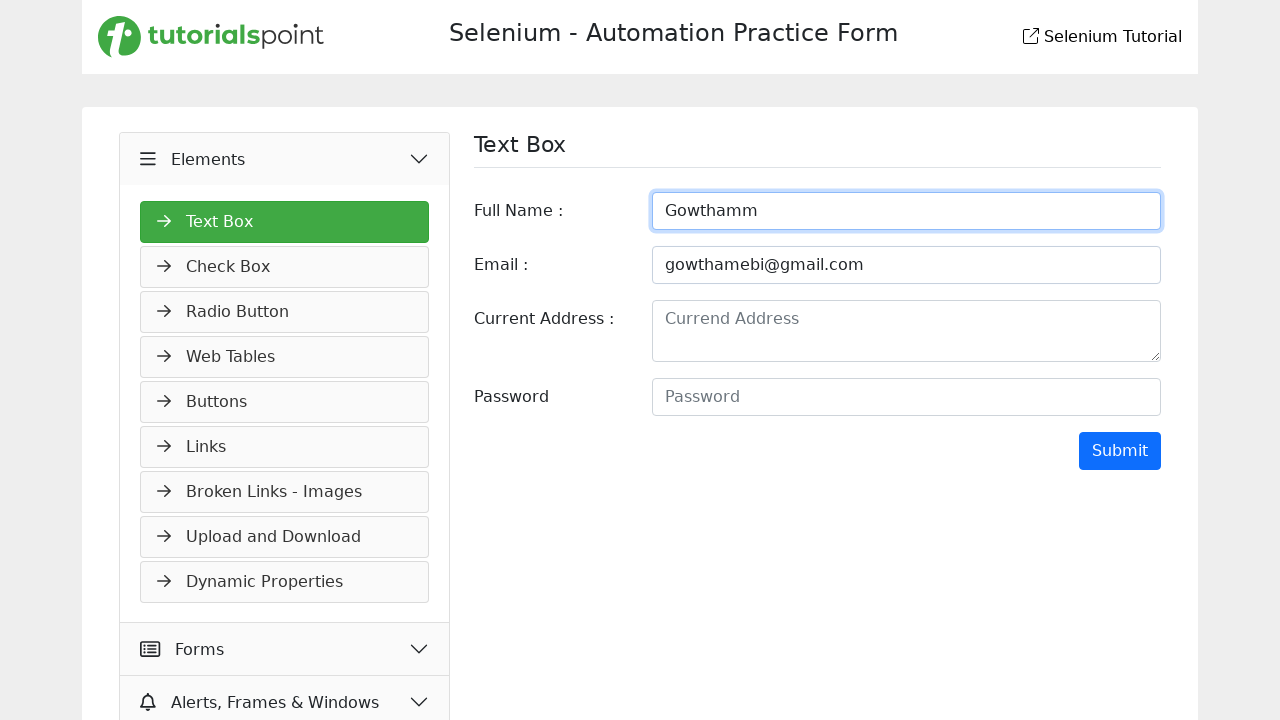

Filled address field with '533,meel srteet,thanjavur,600007.' on #address
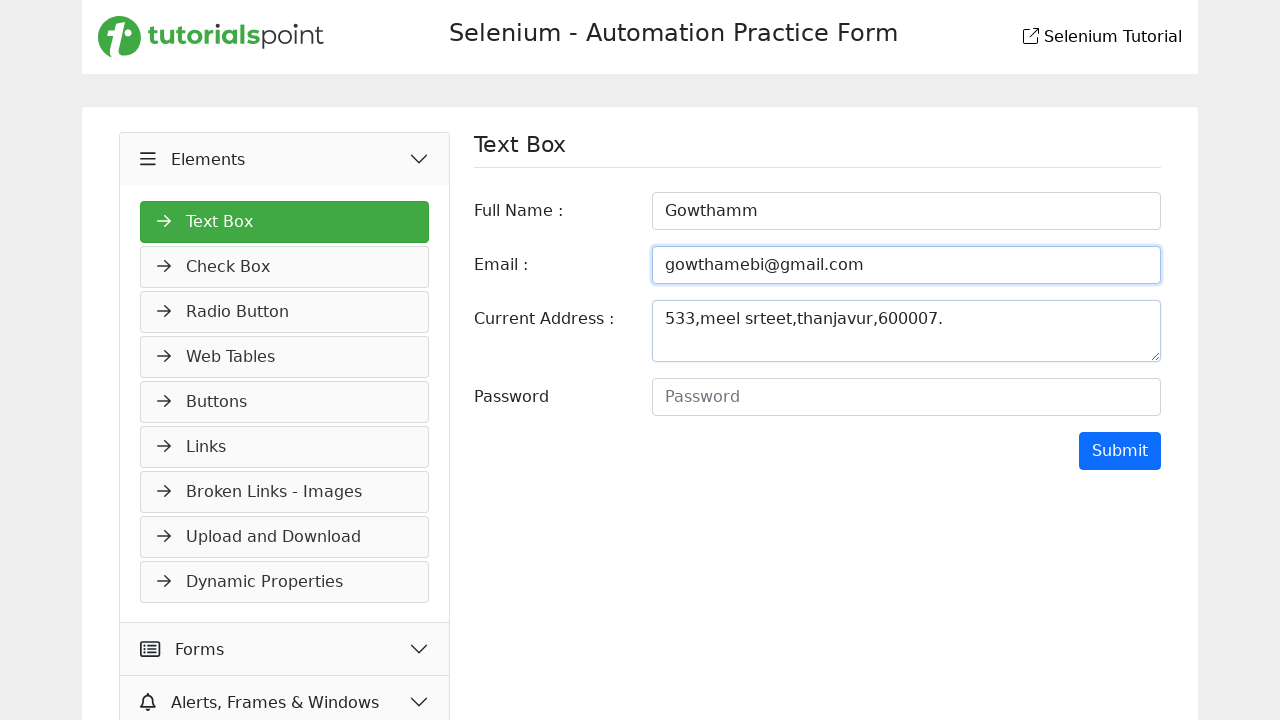

Filled password field with 'Inbaraj' on #password
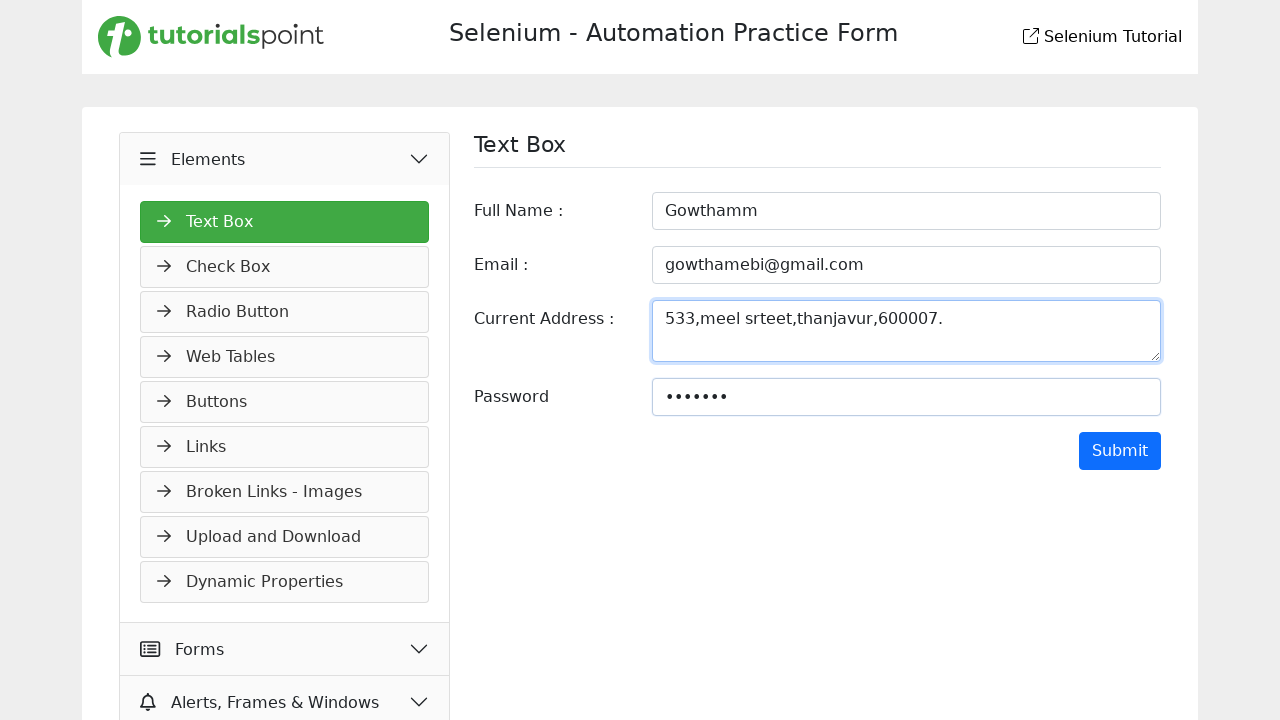

Clicked submit button to submit the form at (1120, 451) on input[value='Submit']
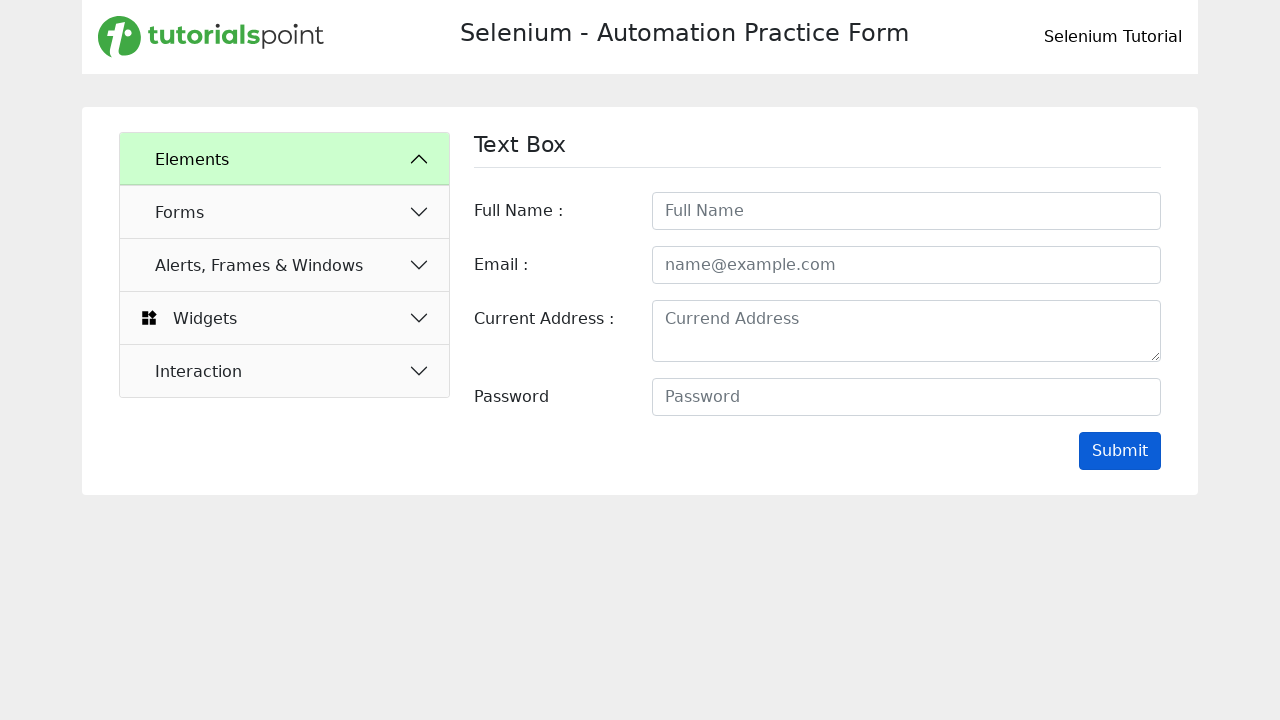

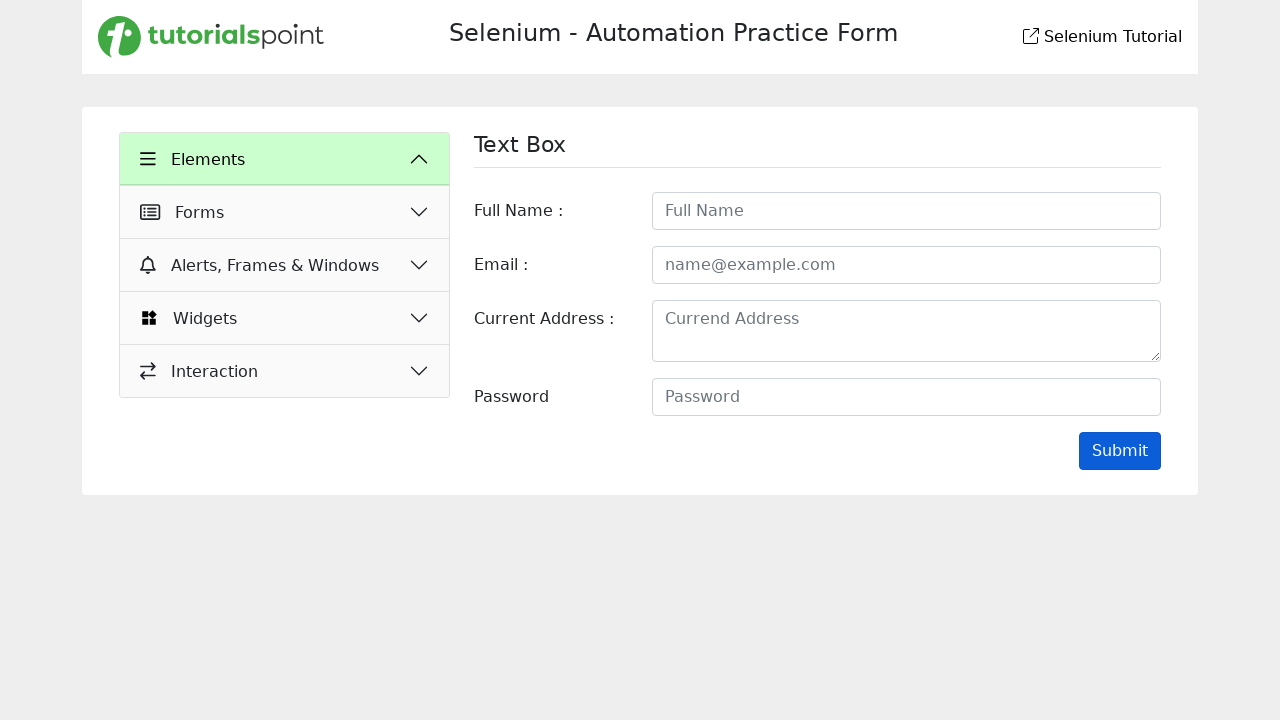